Fills two sets of user forms with female gender selection and submits the form

Starting URL: https://ultimateqa.com/sample-application-lifecycle-sprint-5/

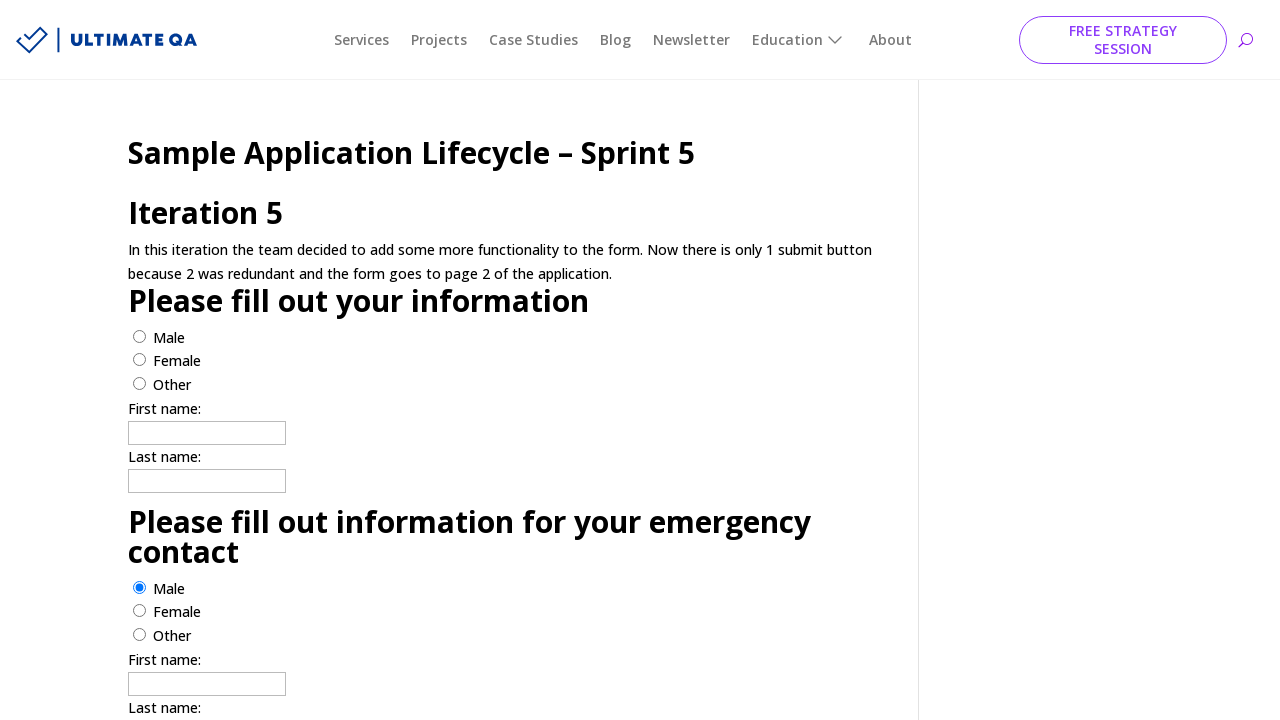

Waited for form to load - firstname field appeared
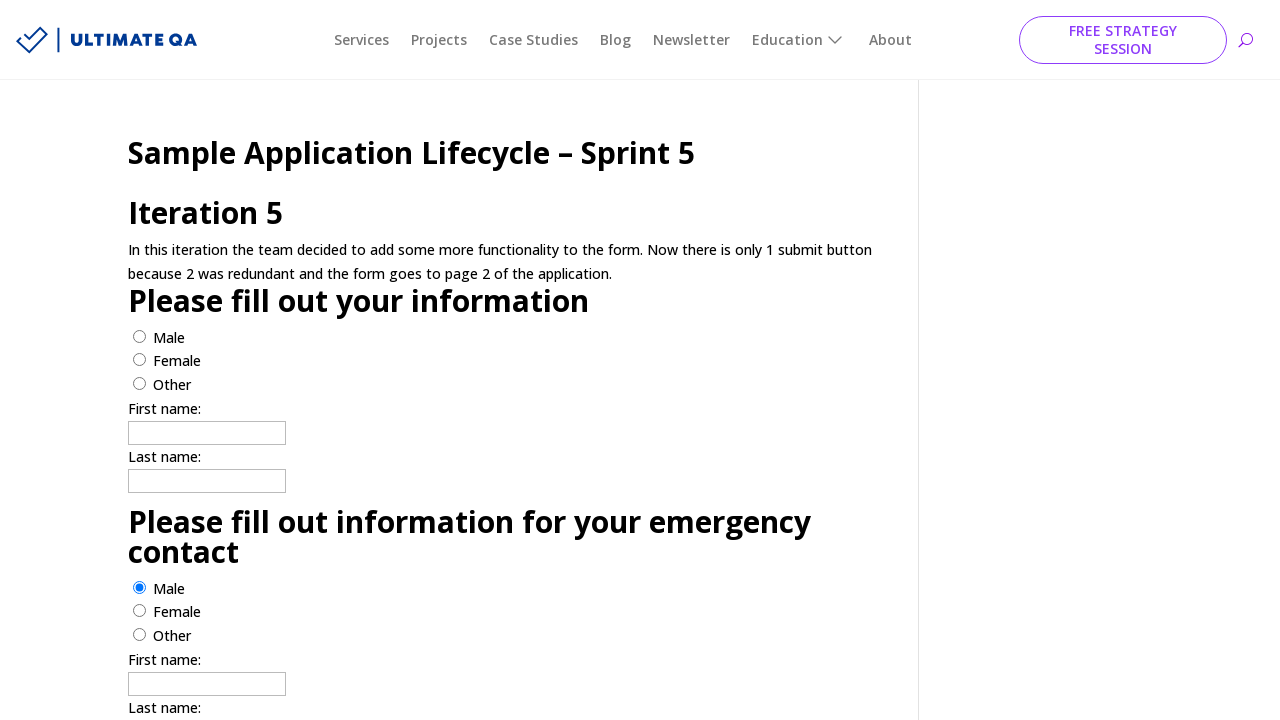

Selected female gender for first person at (140, 360) on (//input[@value='female'])[1]
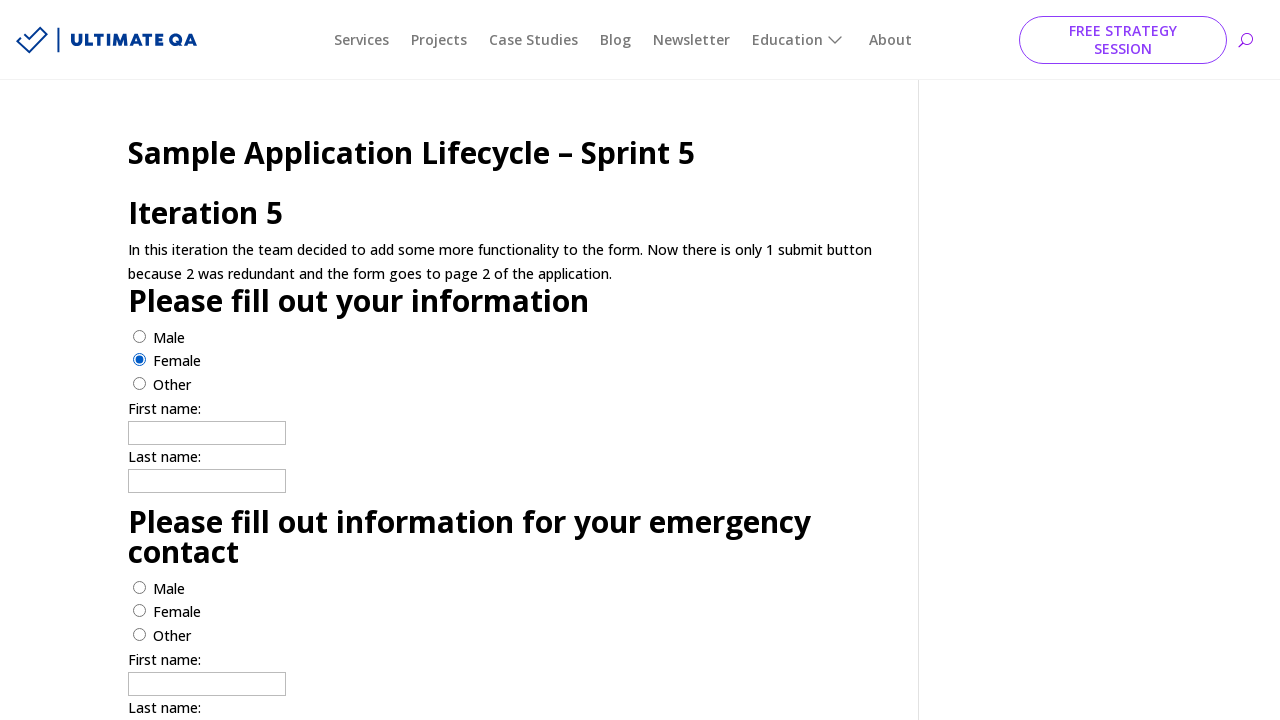

Filled first name 'Laura' for first person on (//input[@name="firstname"])[1]
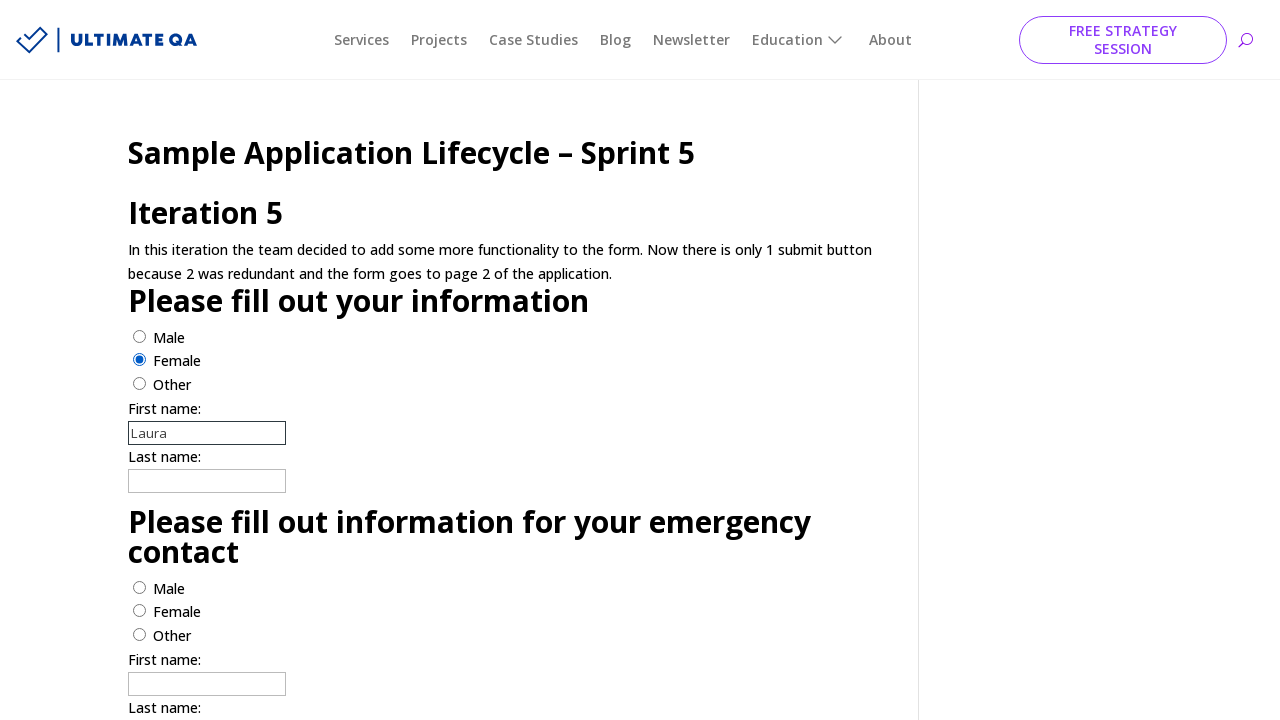

Filled last name 'Fernandez' for first person on (//input[@name='lastname'])[1]
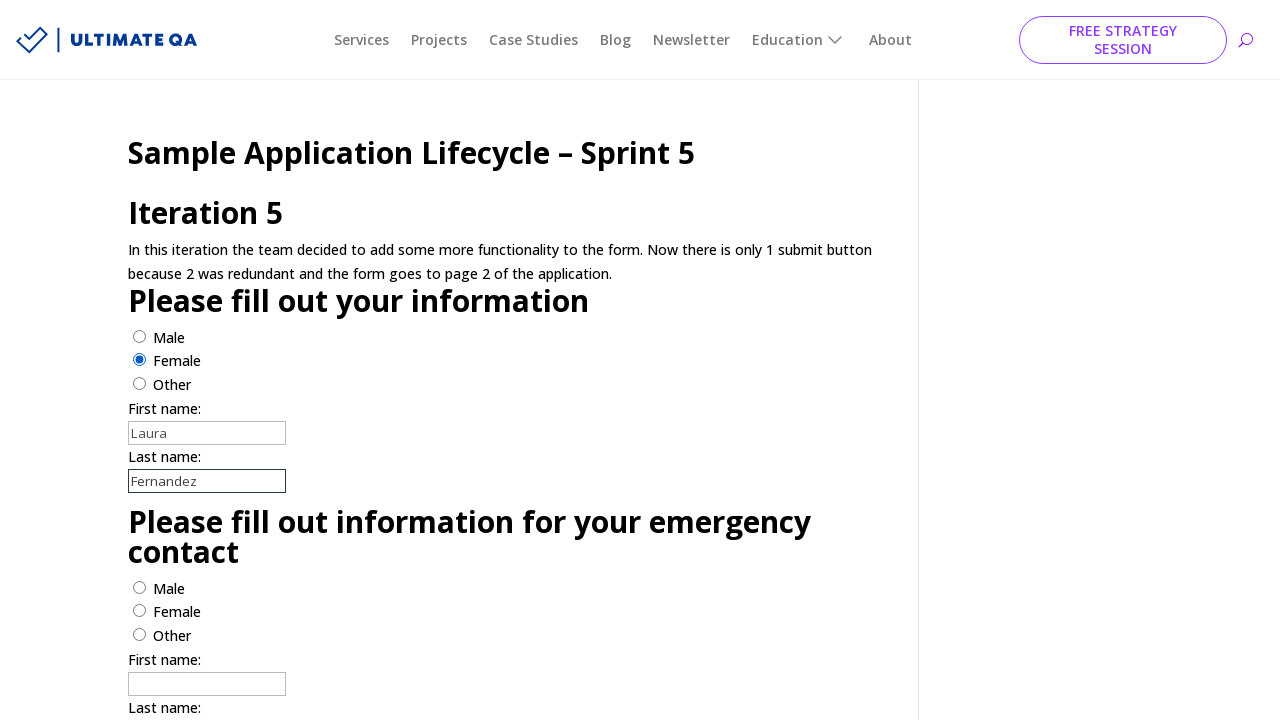

Selected female gender for second person at (140, 611) on (//input[@value='female'])[2]
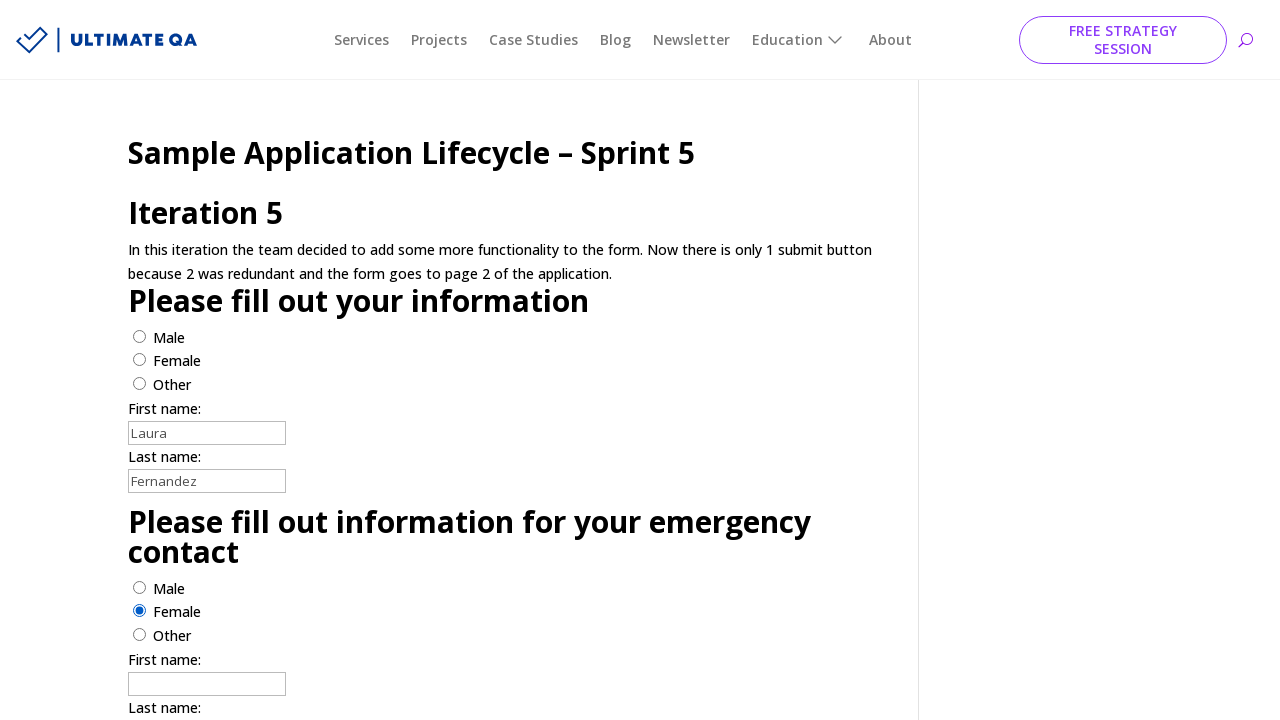

Filled first name 'Sofia' for second person on (//input[@name="firstname"])[2]
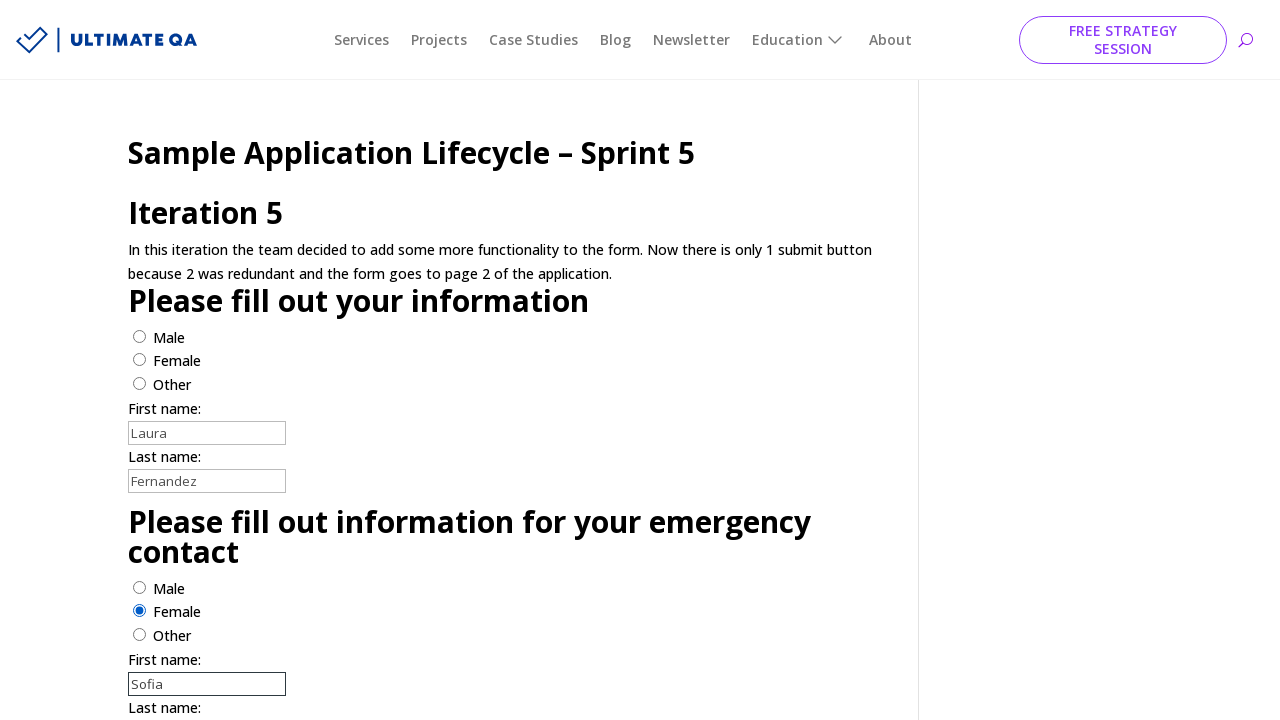

Filled last name 'Gomez' for second person on (//input[@name='lastname'])[2]
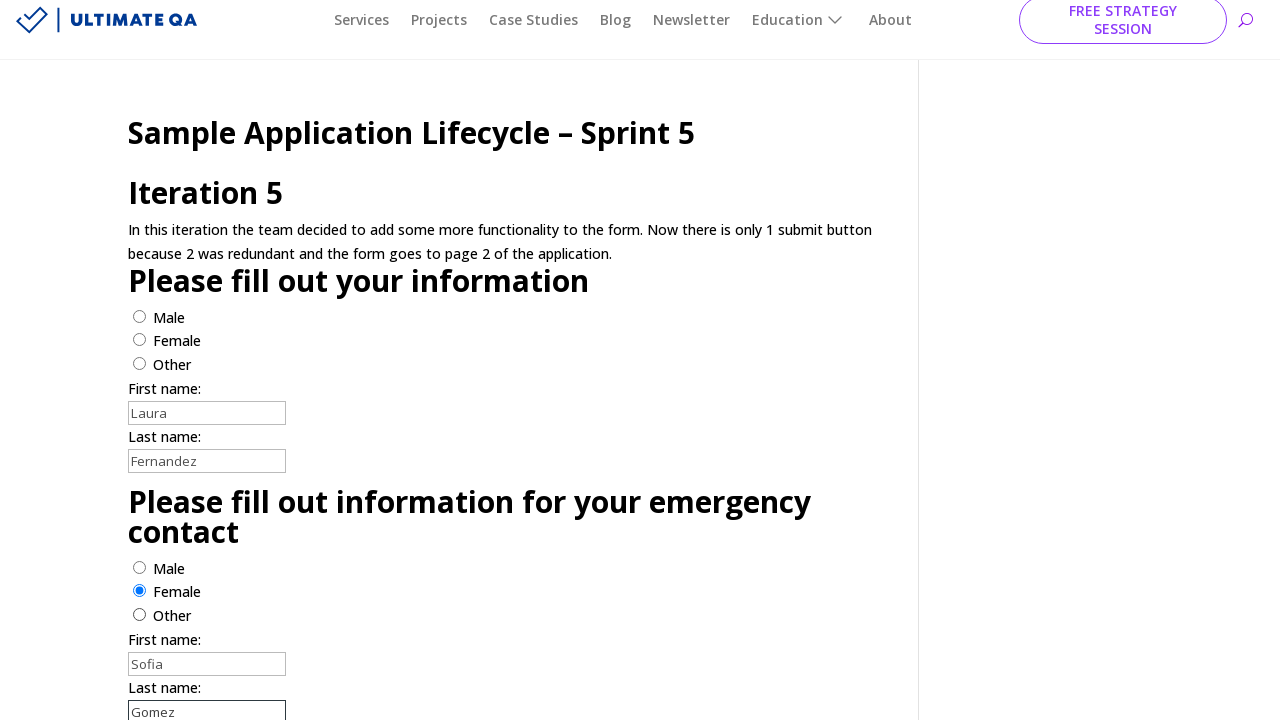

Submitted the form with both user entries at (157, 475) on xpath=//input[@type='submit']
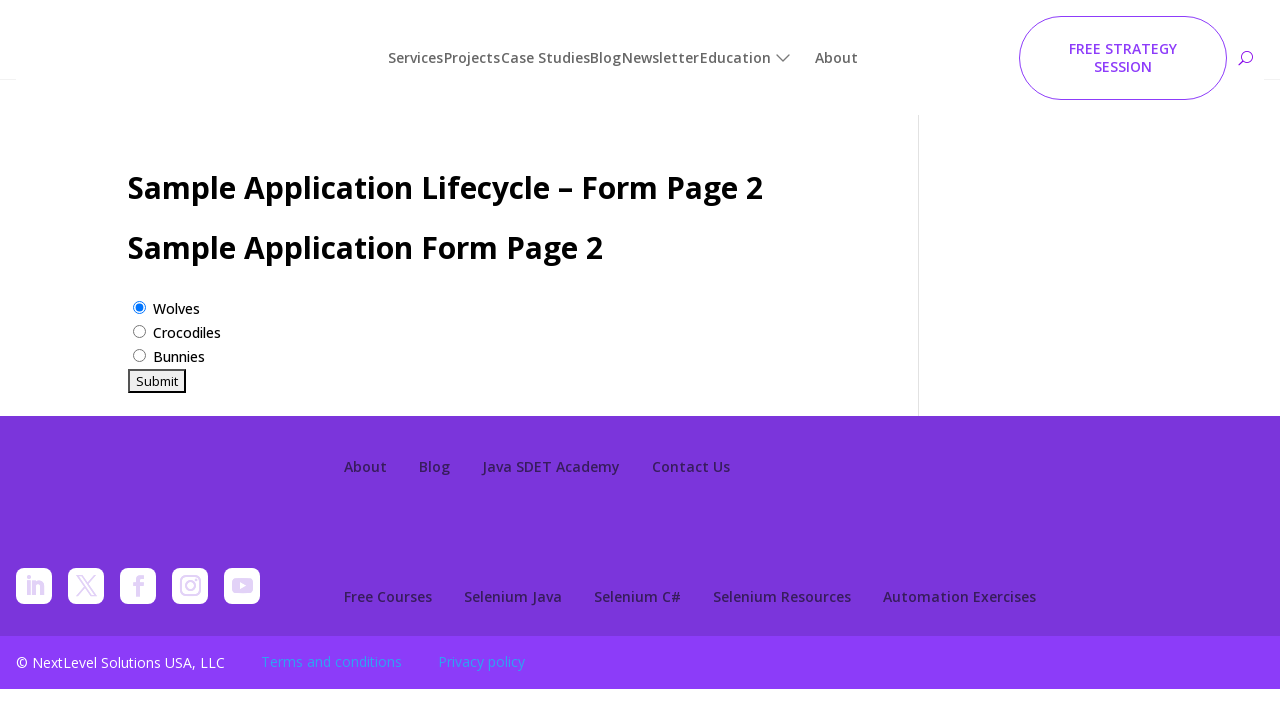

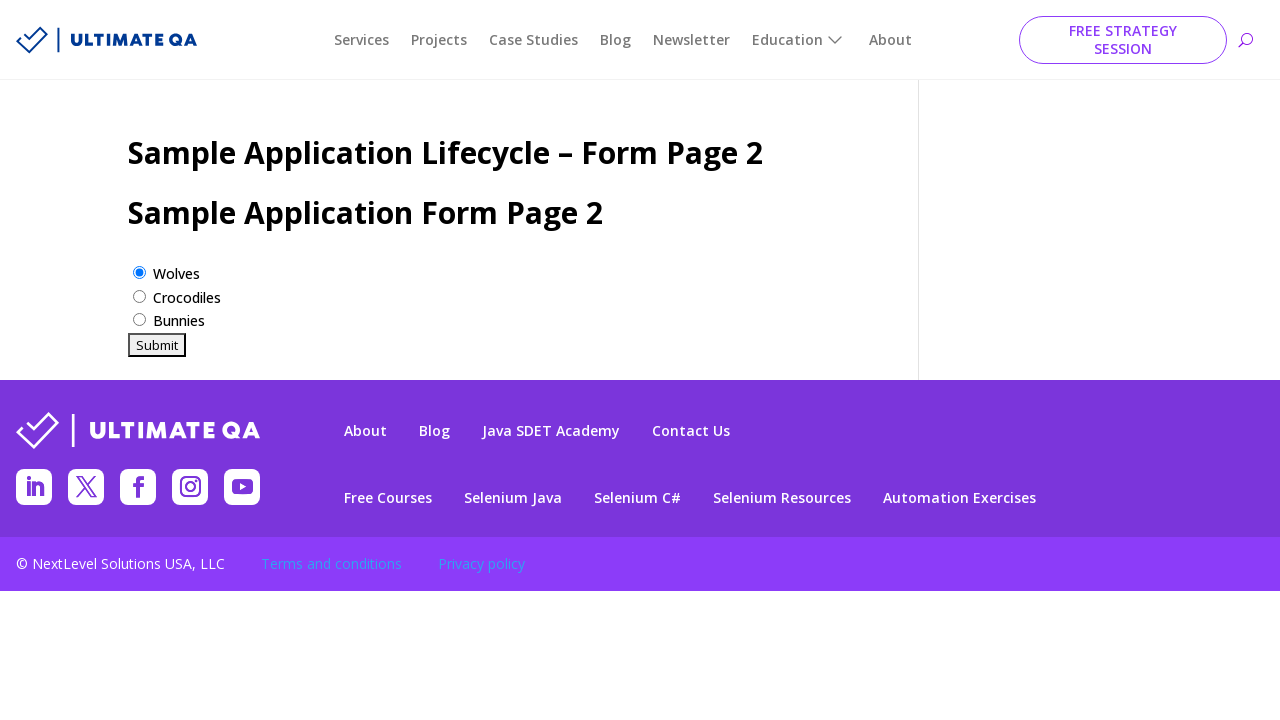